Tests sorting the "Due" column in descending order by clicking the column header twice and verifying the values are sorted in descending order

Starting URL: http://the-internet.herokuapp.com/tables

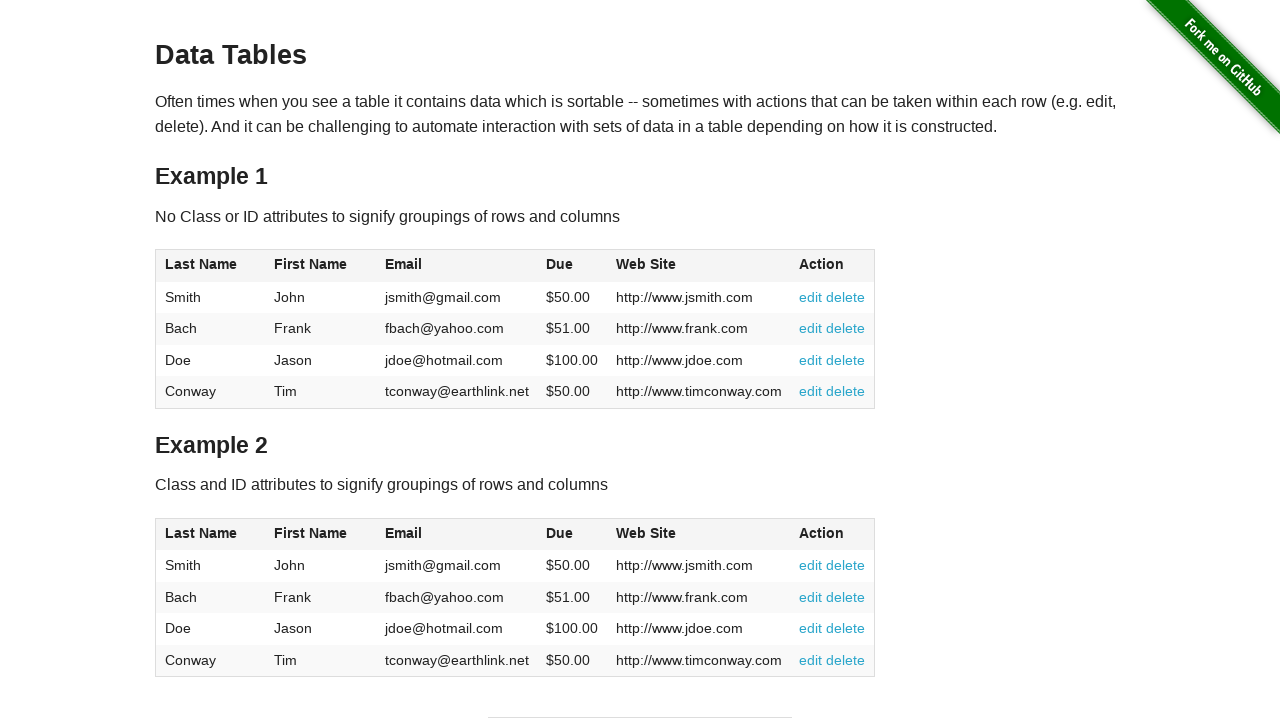

Clicked the Due column header to sort ascending at (572, 266) on #table1 thead tr th:nth-of-type(4)
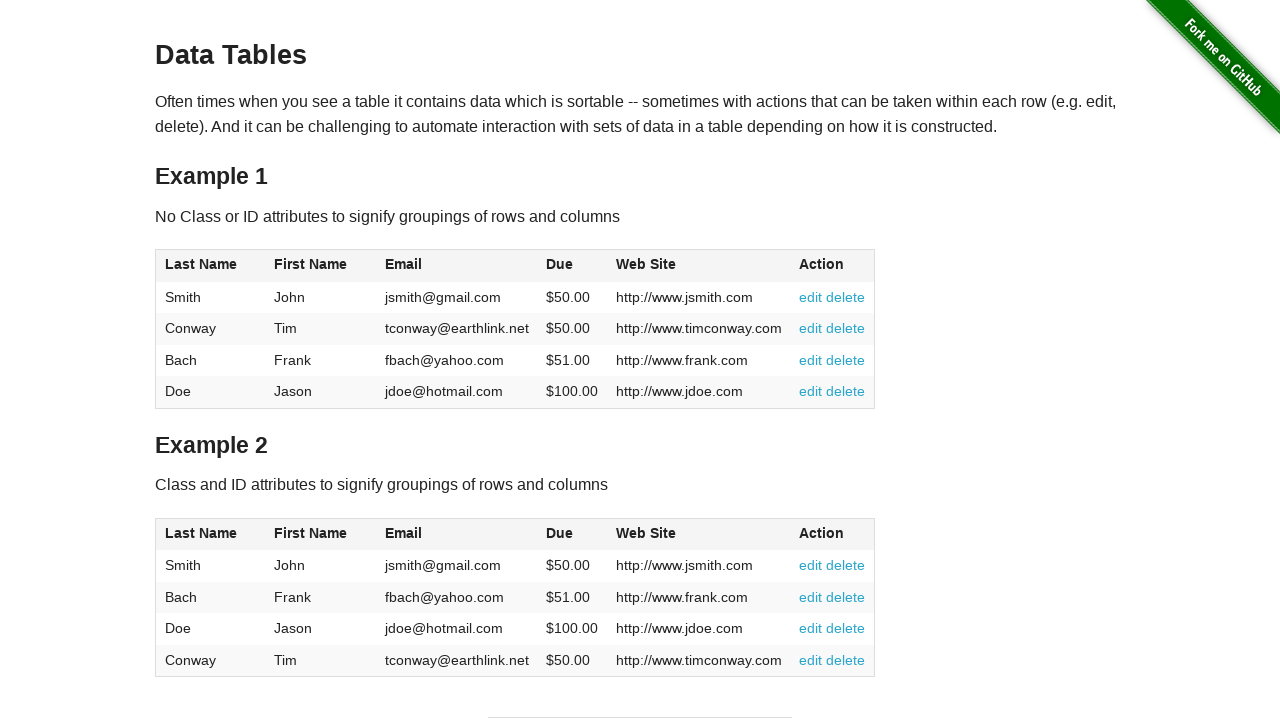

Clicked the Due column header again to sort descending at (572, 266) on #table1 thead tr th:nth-of-type(4)
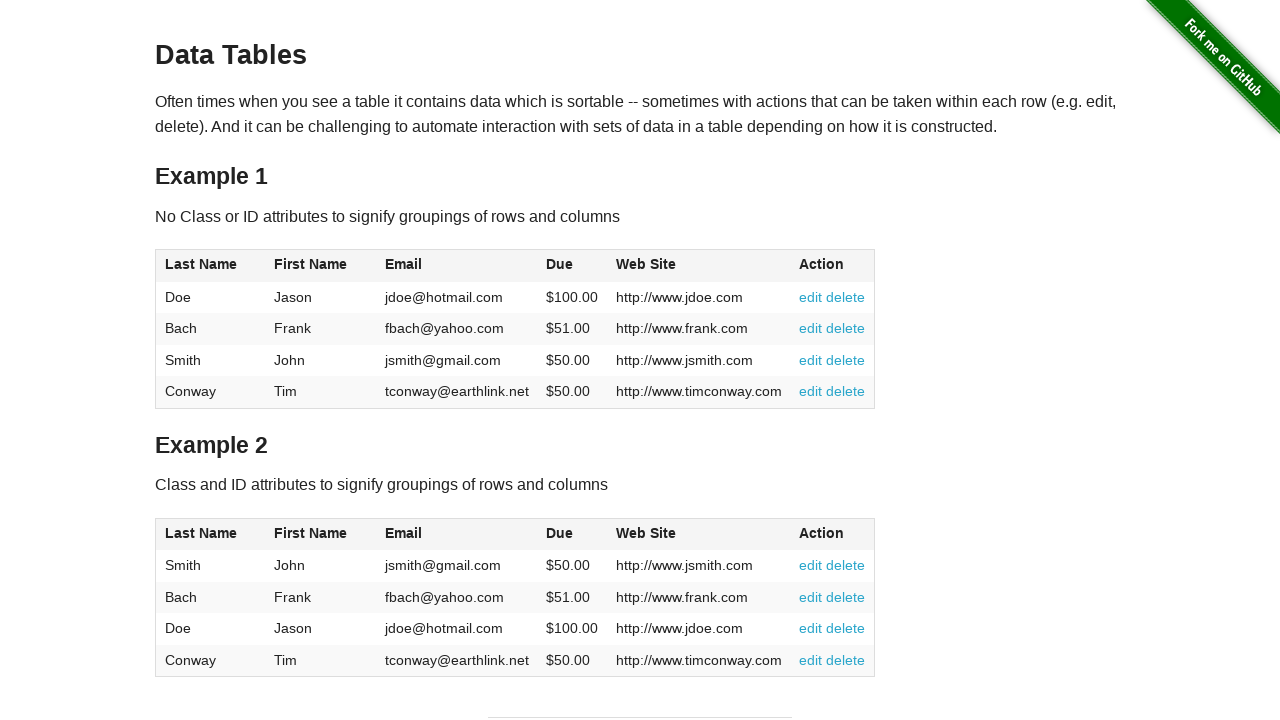

Table data loaded and Due column values are now visible
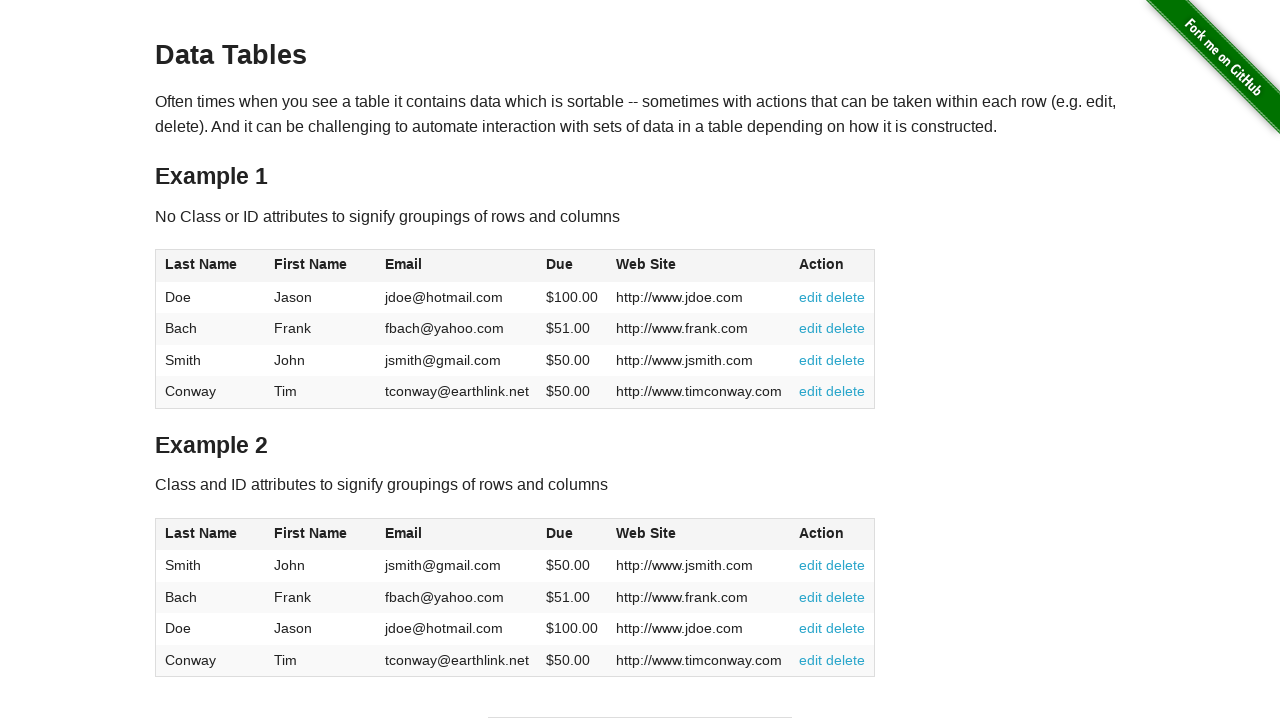

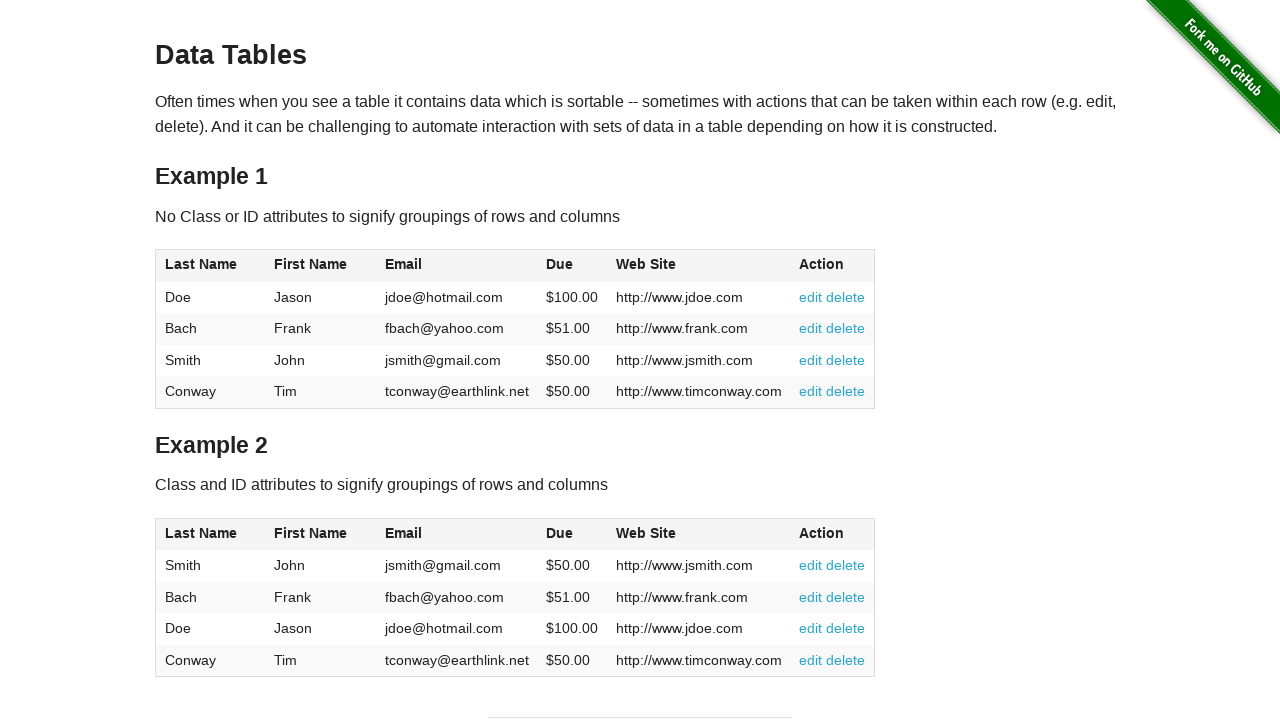